Tests radio button functionality on a practice form by verifying the element's state (selected, displayed, enabled) and clicking on a gender radio button option

Starting URL: https://demoqa.com/automation-practice-form

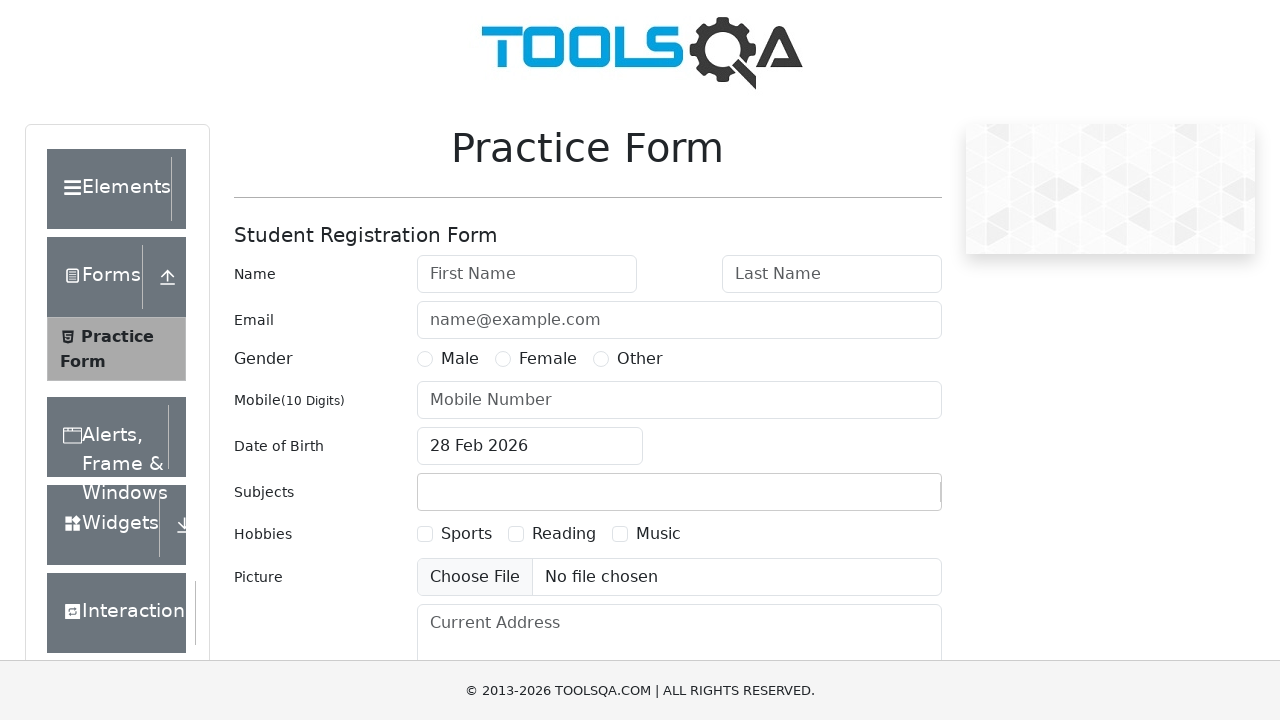

Located the Female gender radio button element
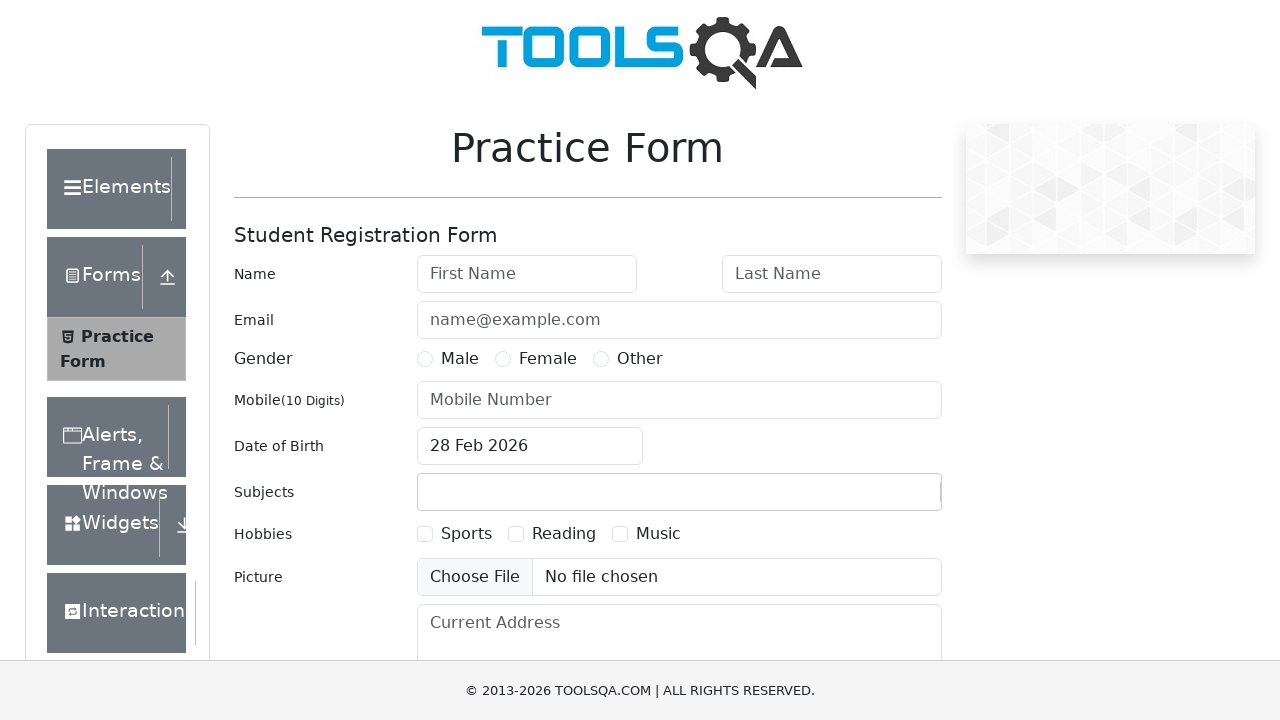

Verified that the gender radio button is visible
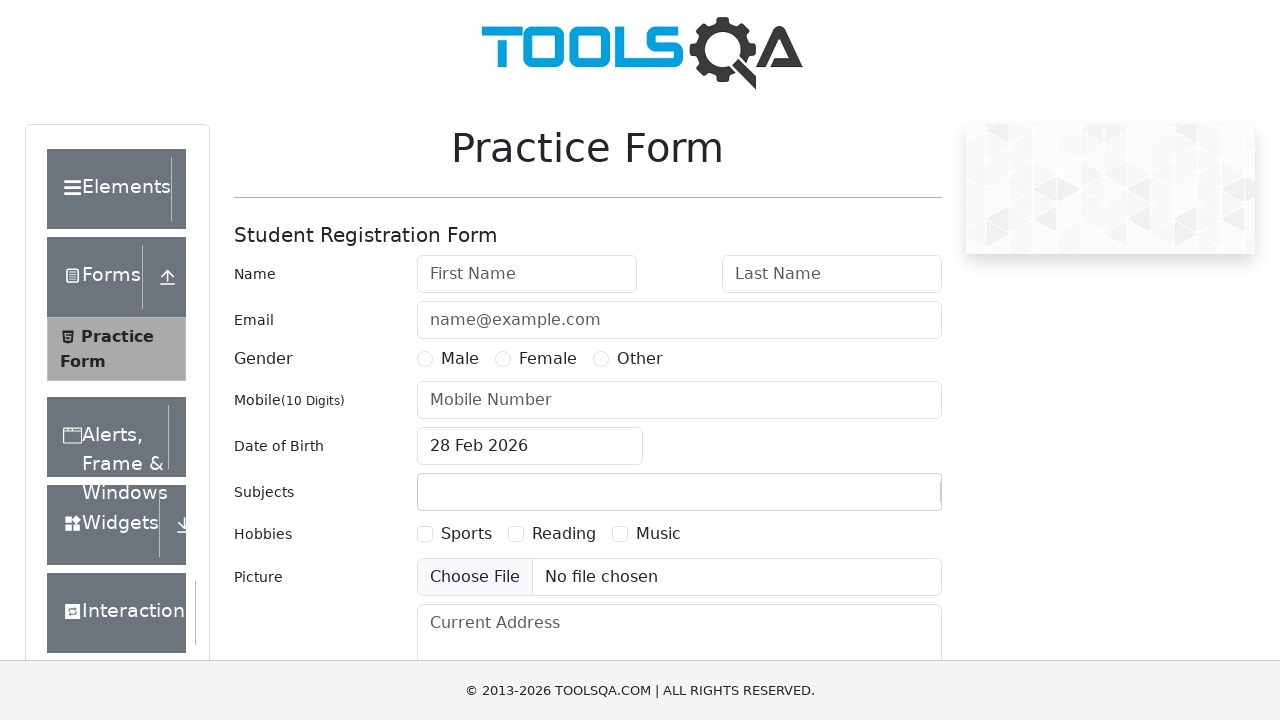

Clicked on the Female gender radio button at (548, 359) on xpath=//*[@id='genterWrapper']/div[2]/div[2]/label
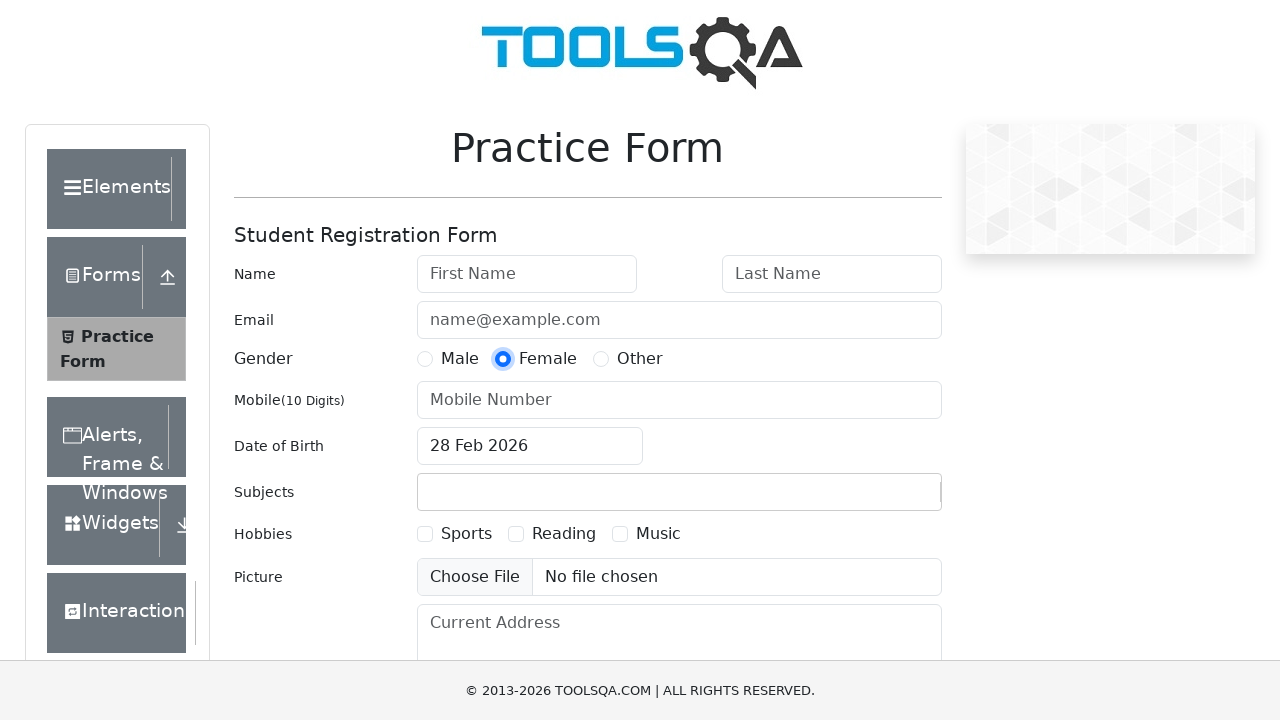

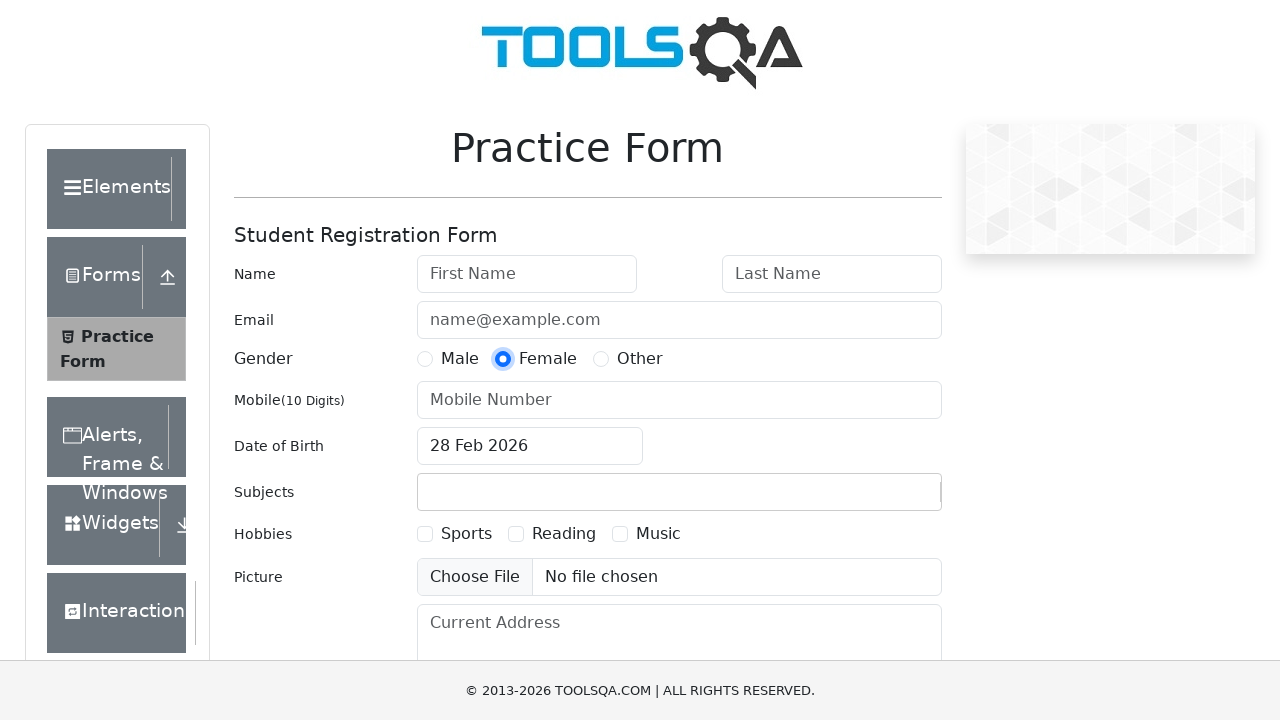